Tests text box input by entering text, clearing it, and re-entering text in both a text field and password field, plus filling a textarea

Starting URL: https://www.selenium.dev/selenium/web/web-form.html

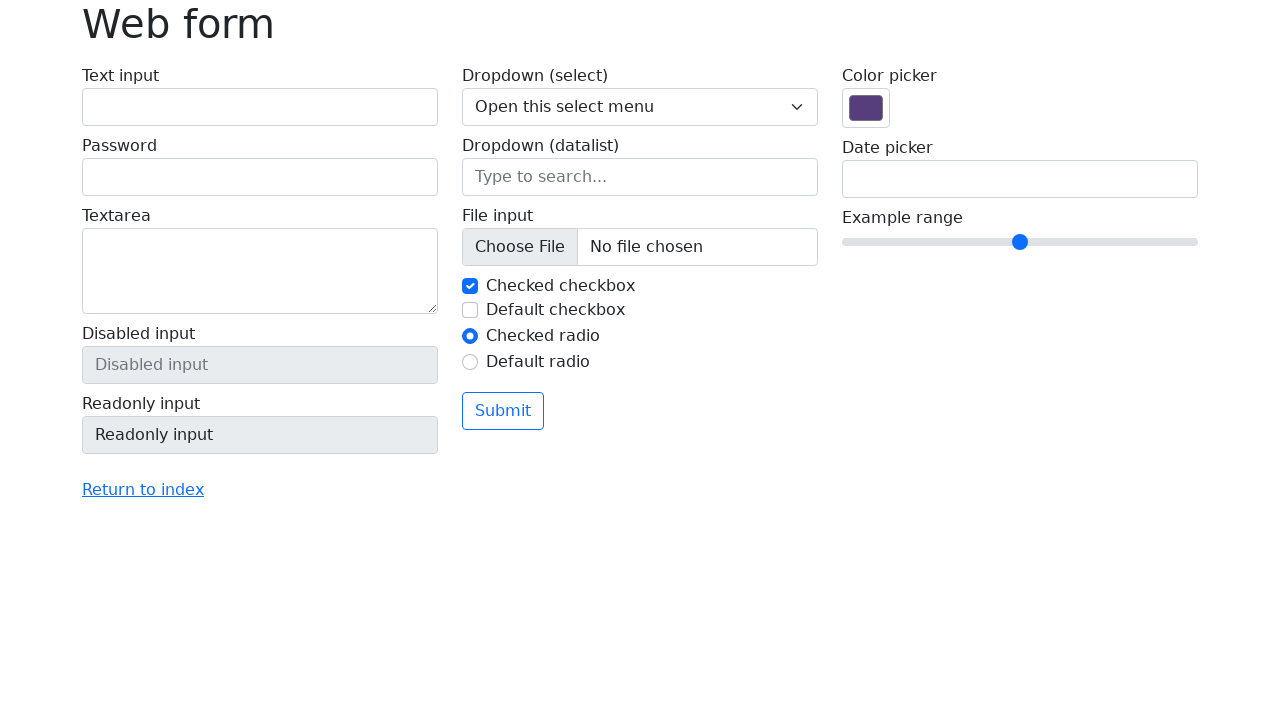

Filled text field with 'Hello' on #my-text-id
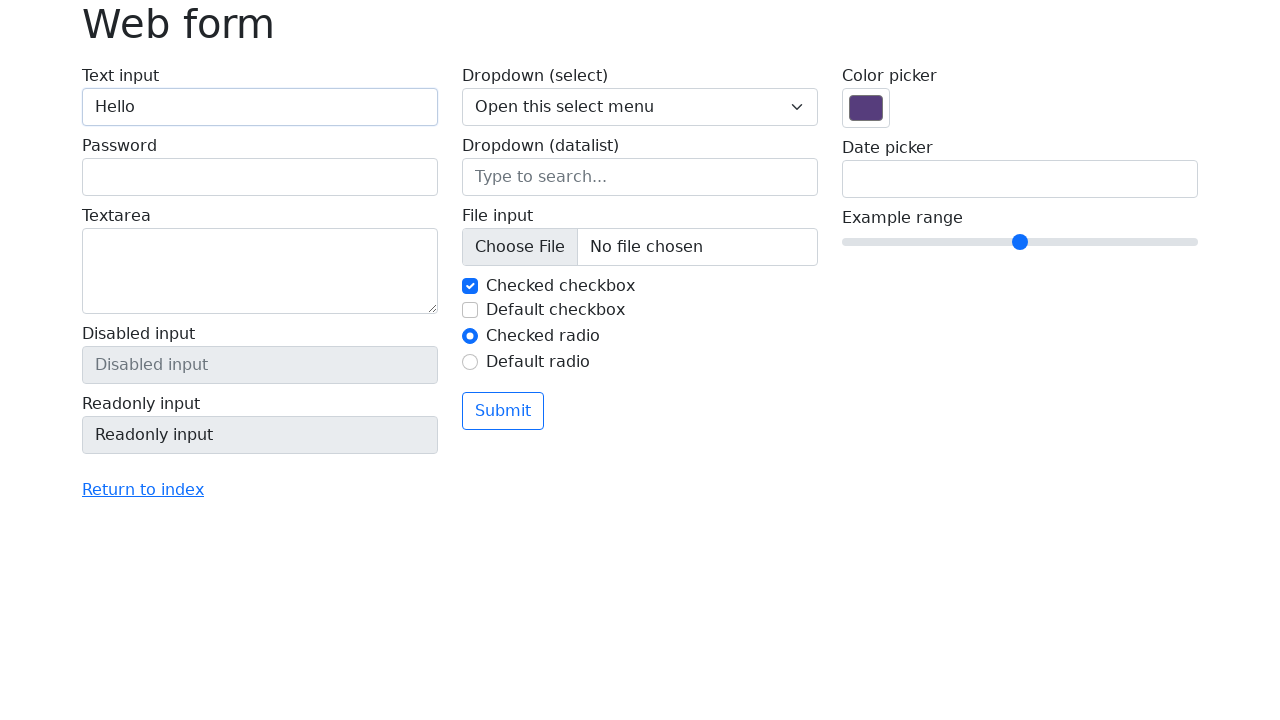

Cleared text field on #my-text-id
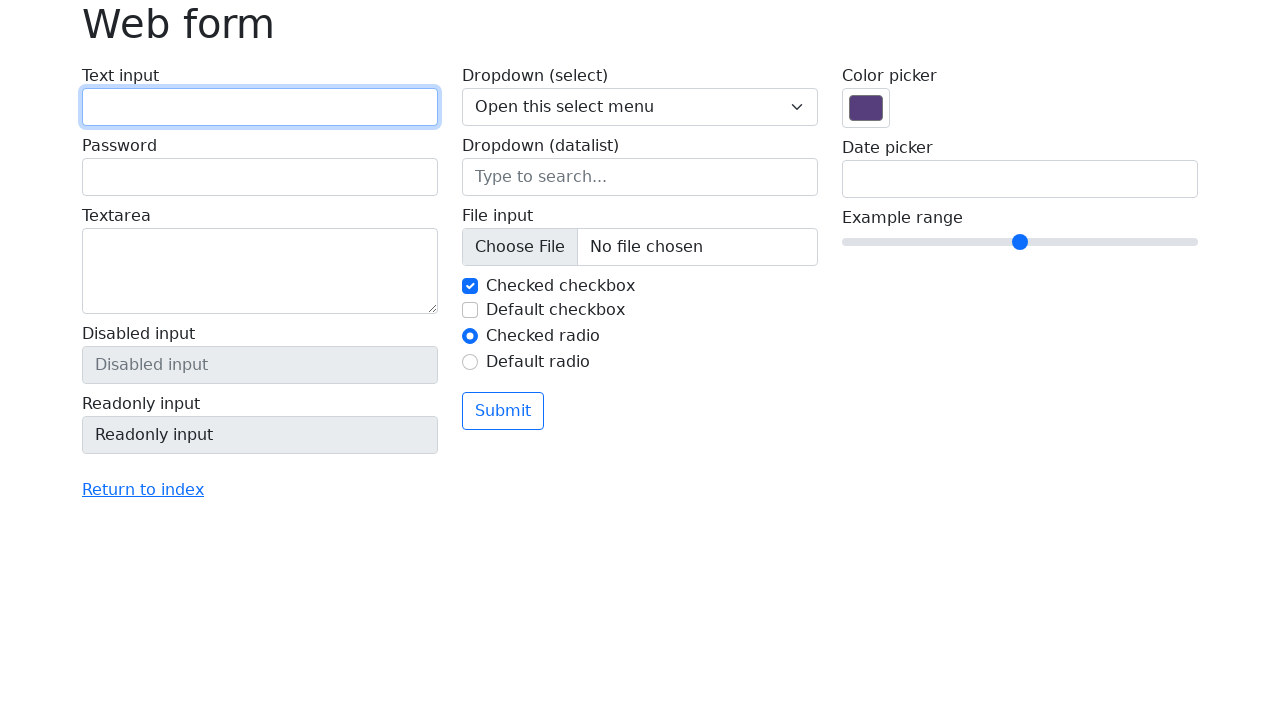

Re-filled text field with 'Hello' on #my-text-id
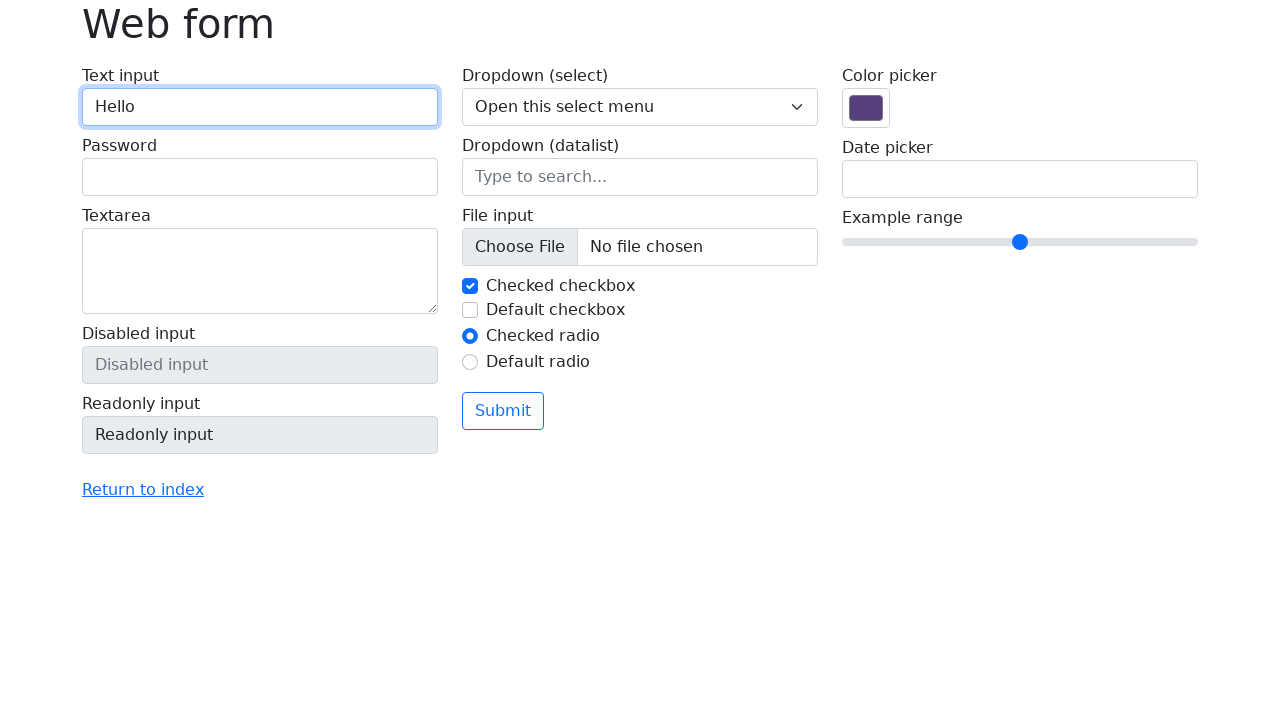

Filled password field with 'Password' on input[name='my-password']
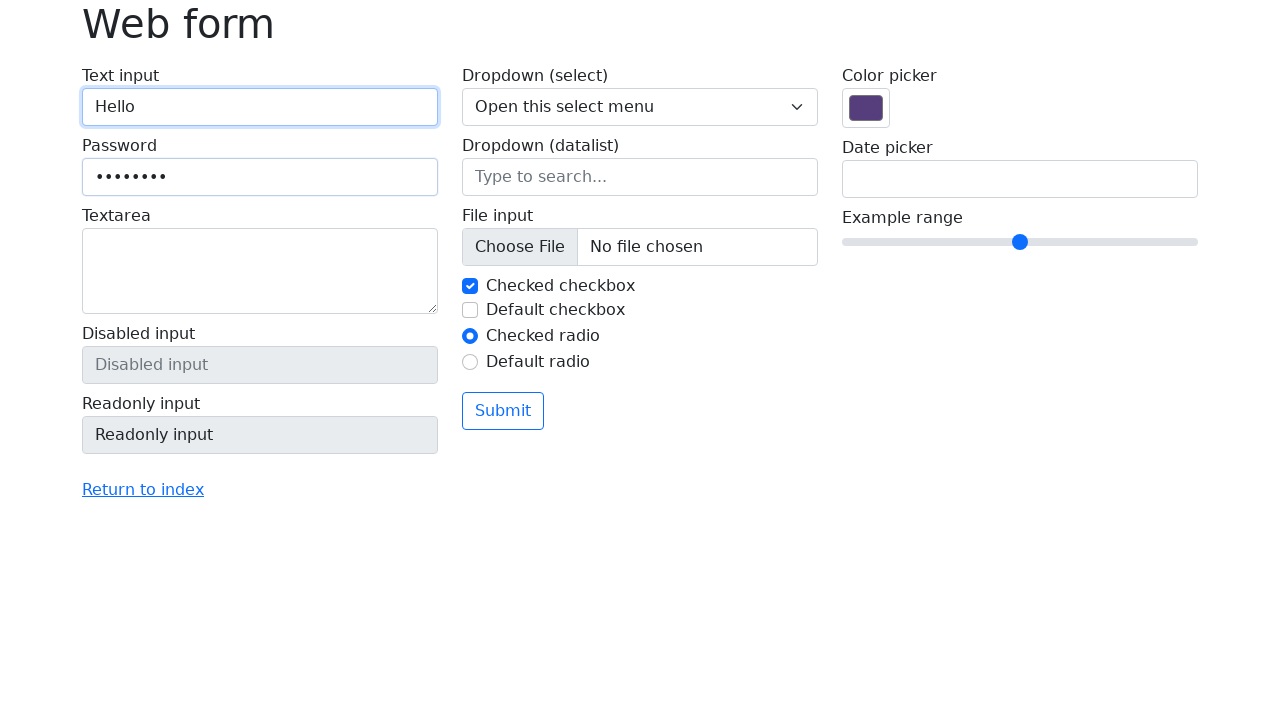

Cleared password field on input[name='my-password']
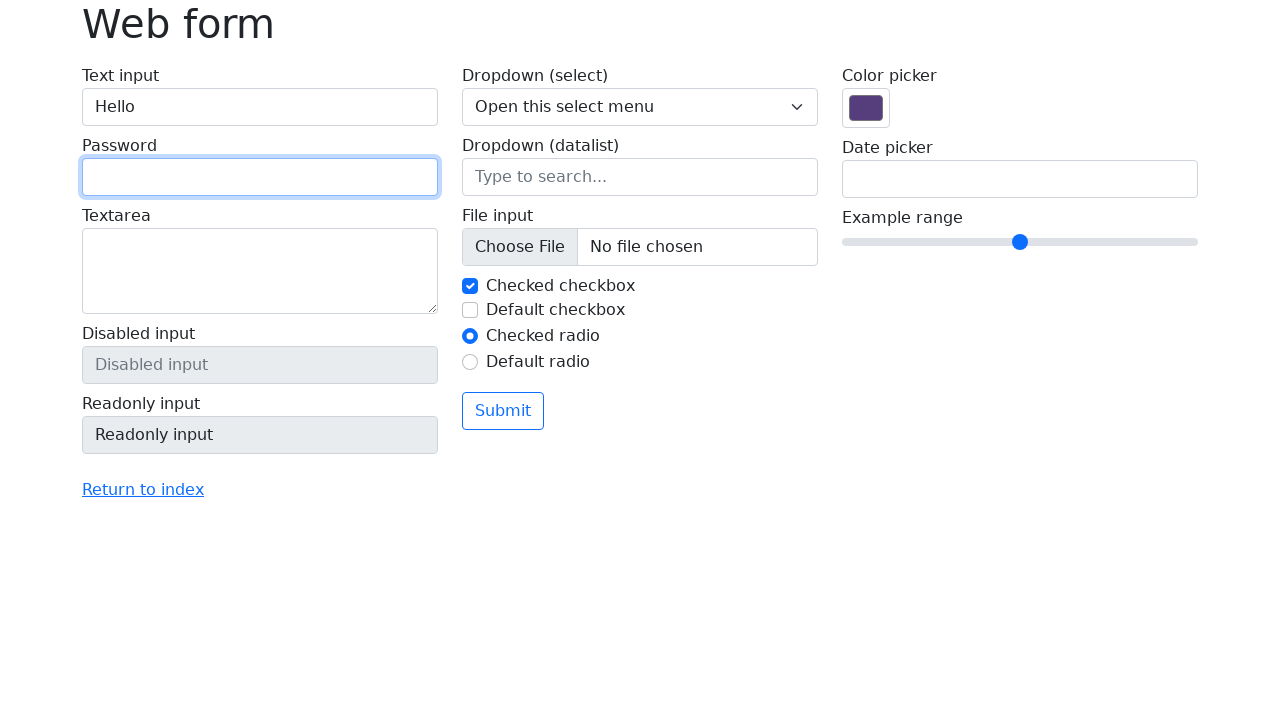

Re-filled password field with 'Password' on input[name='my-password']
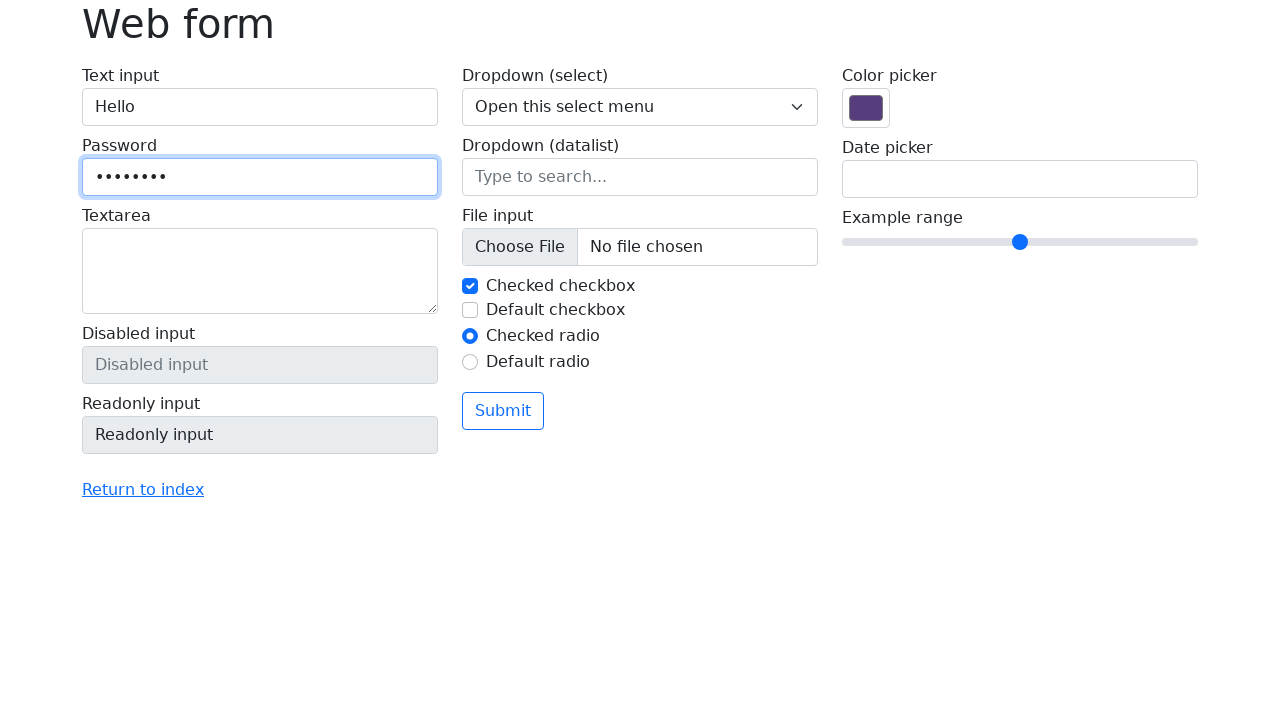

Filled textarea with 'New Delhi' on textarea[name='my-textarea']
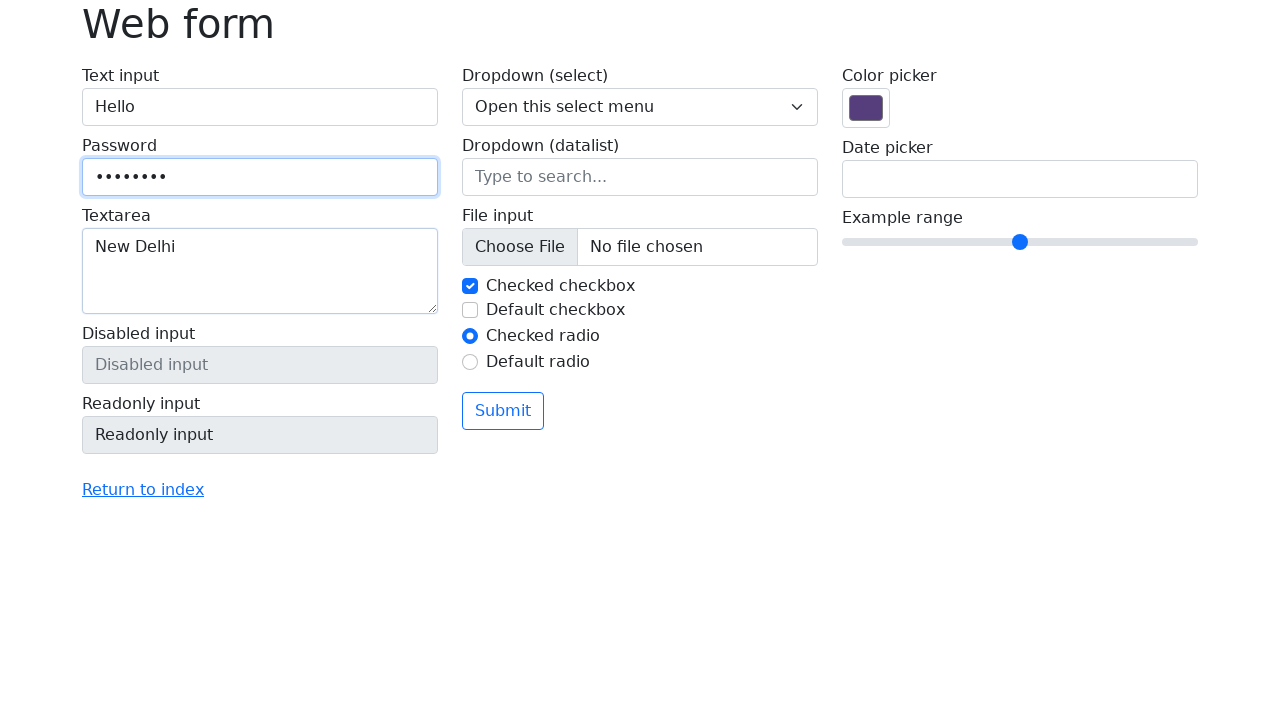

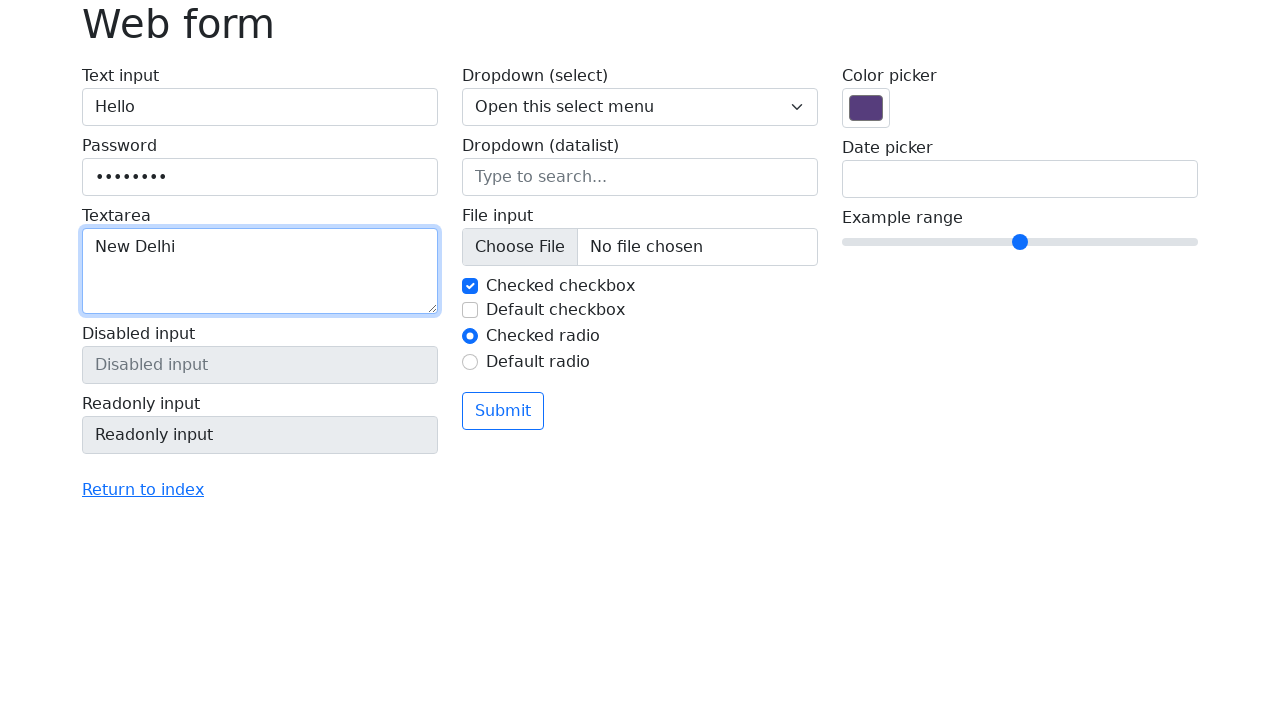